Tests the Senior Citizen Discount checkbox functionality by clicking on it and verifying that it becomes selected after clicking.

Starting URL: https://rahulshettyacademy.com/dropdownsPractise/

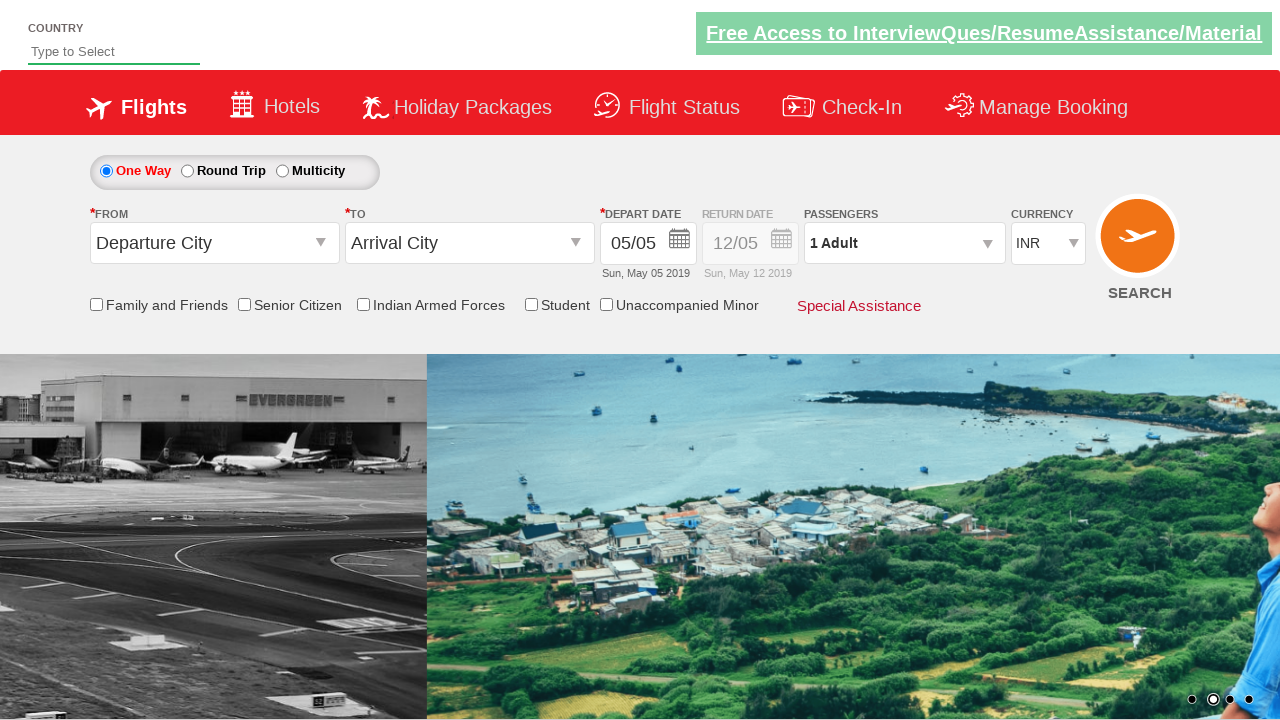

Located the Senior Citizen Discount checkbox element
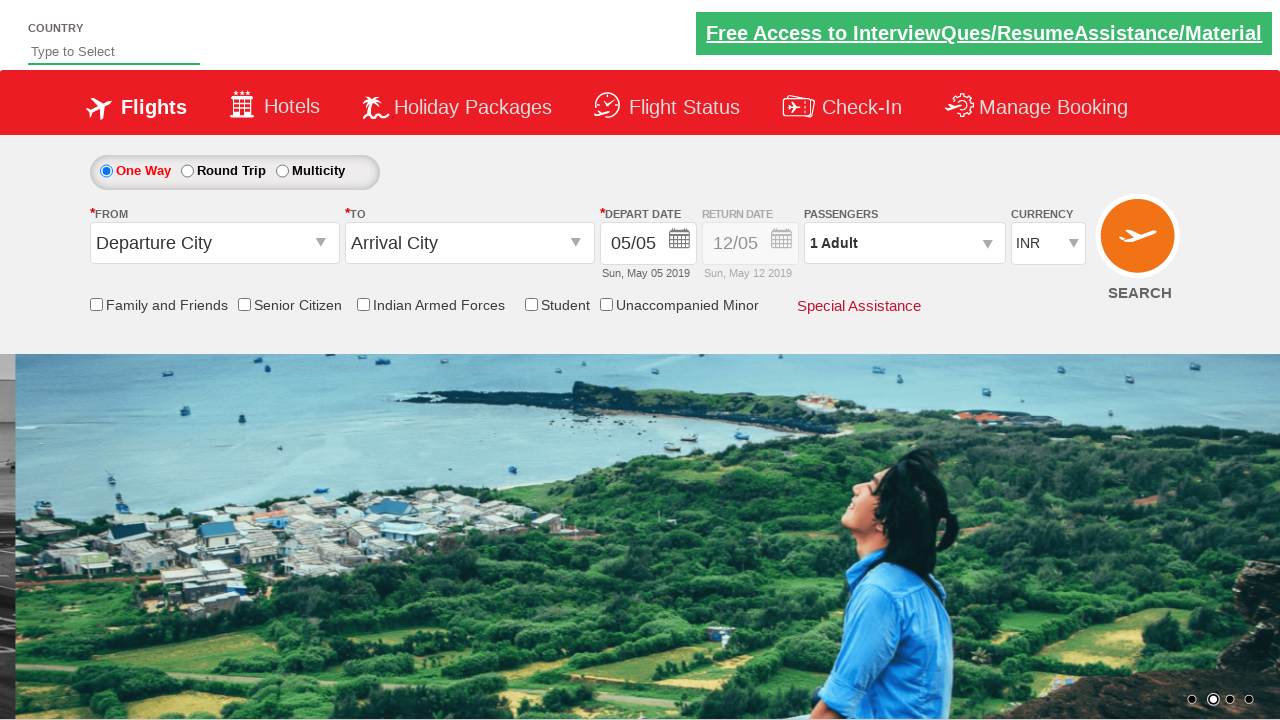

Verified that Senior Citizen Discount checkbox is initially unchecked
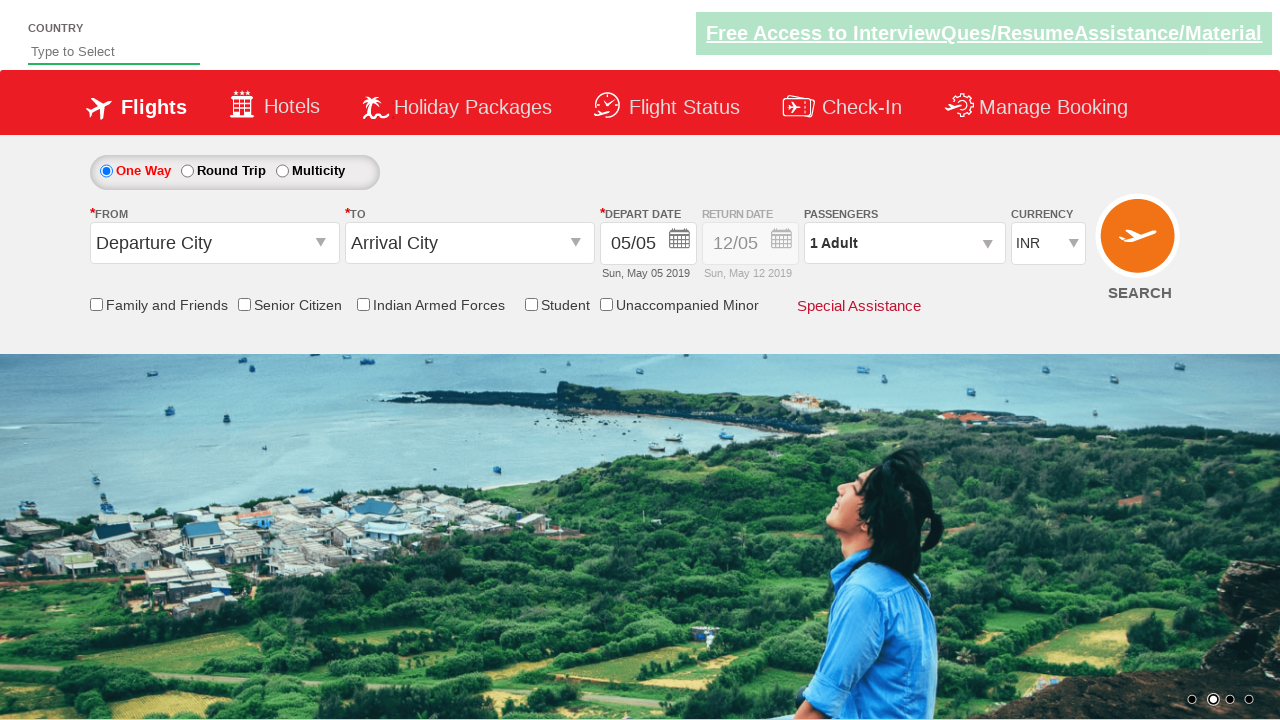

Clicked the Senior Citizen Discount checkbox at (244, 304) on #ctl00_mainContent_chk_SeniorCitizenDiscount
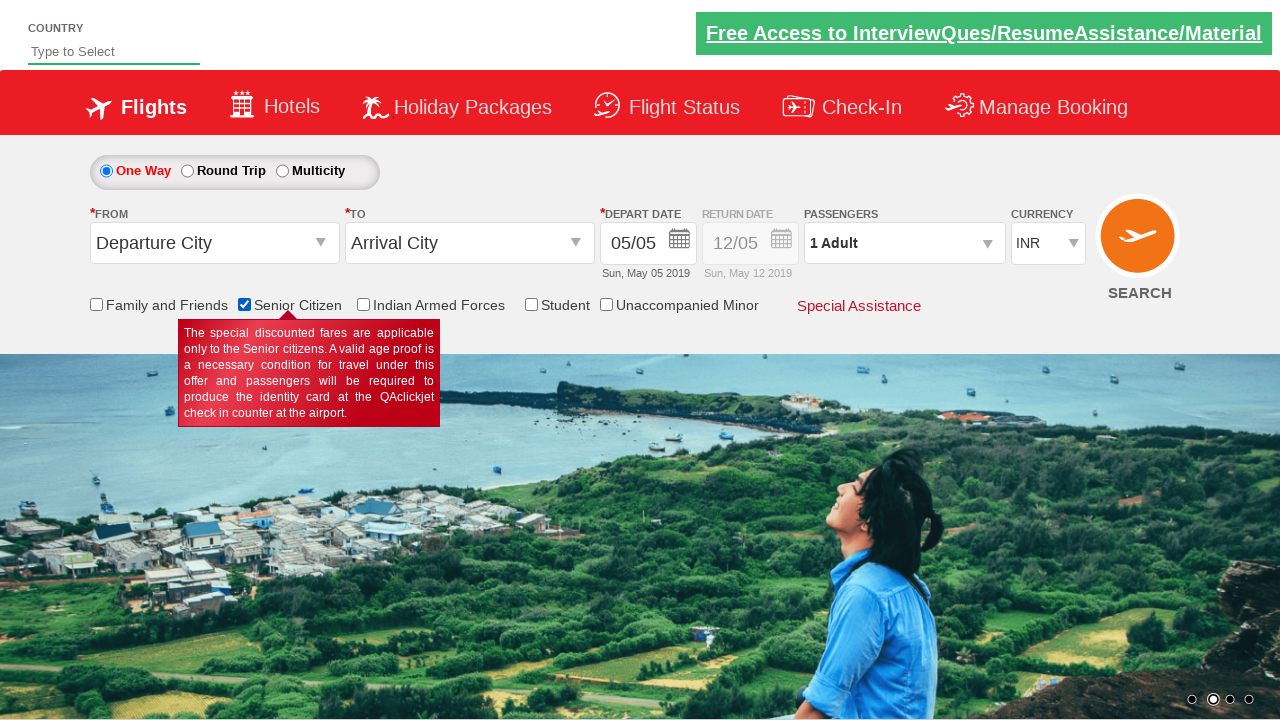

Verified that Senior Citizen Discount checkbox is now checked
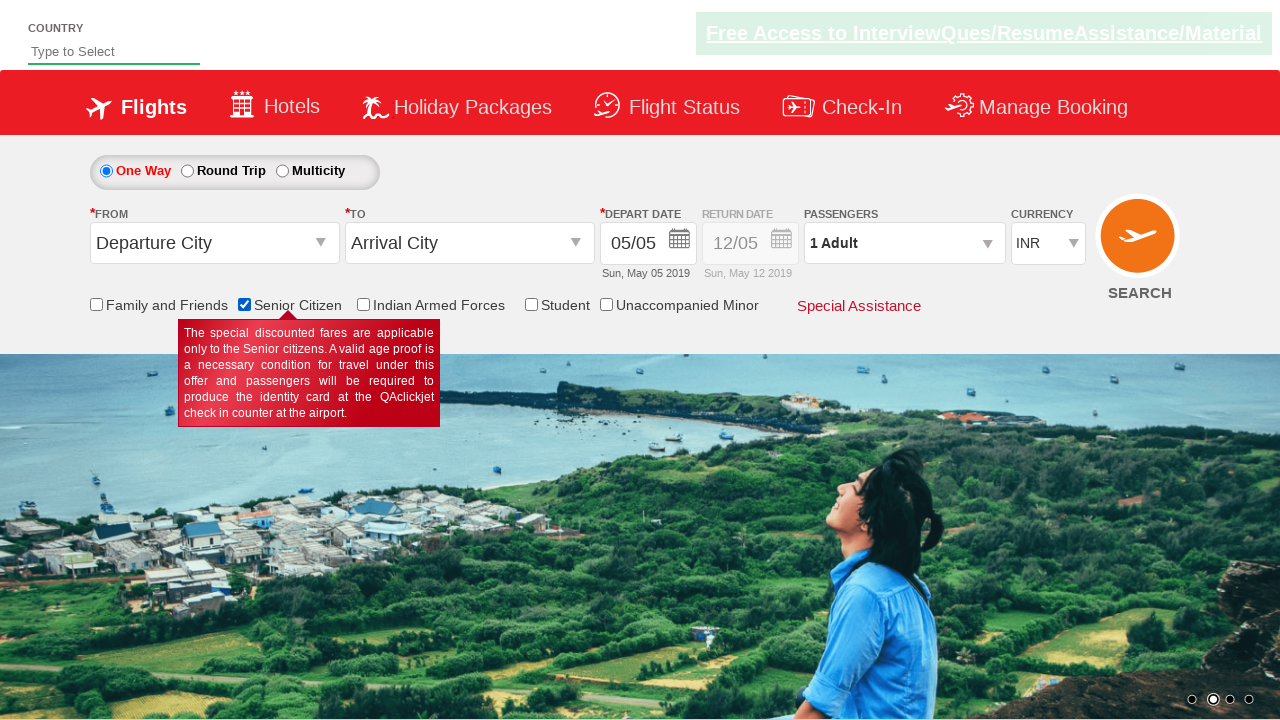

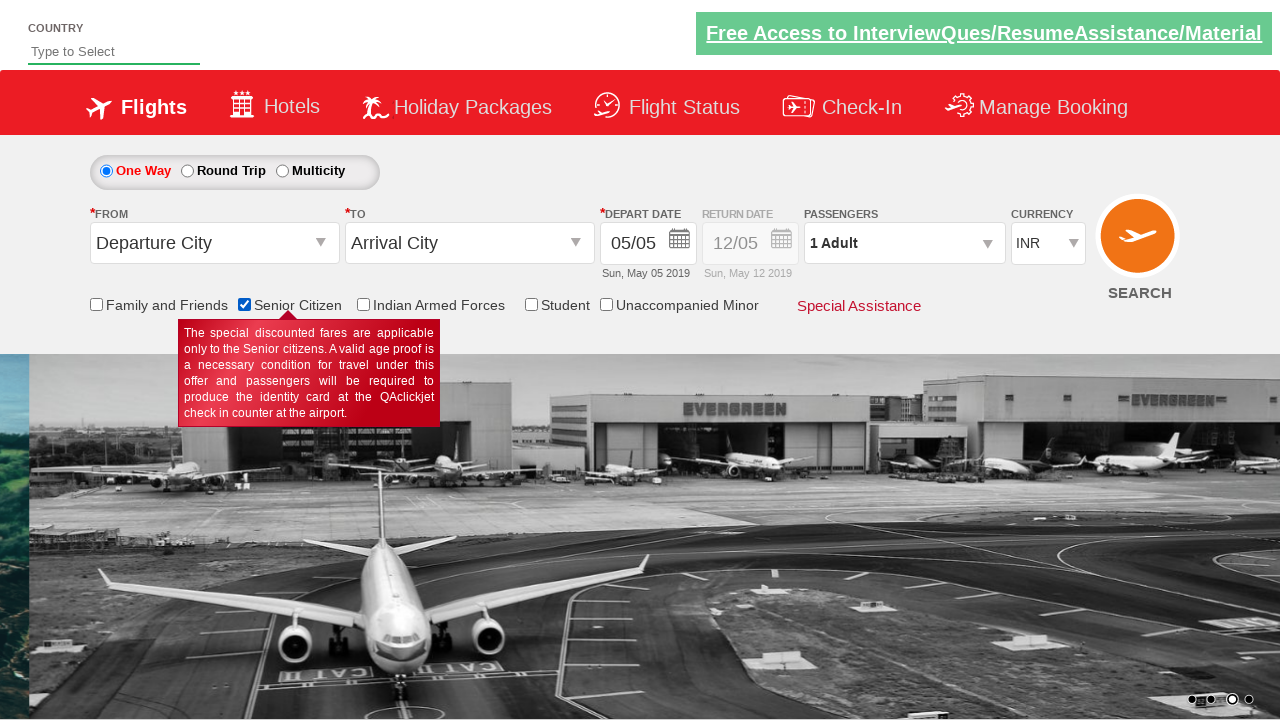